Navigates to an automation practice website, clicks on a demo table link, and waits for the table to load and become visible.

Starting URL: http://automationbykrishna.com/

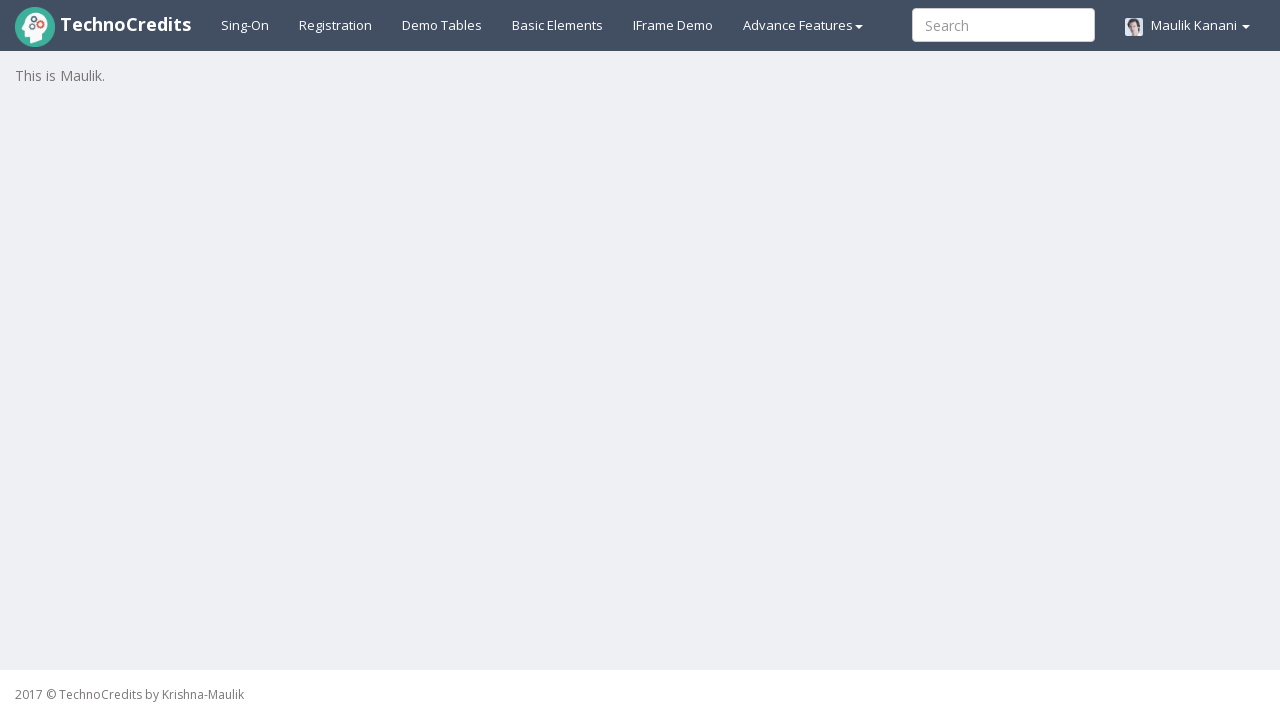

Navigated to automation practice website
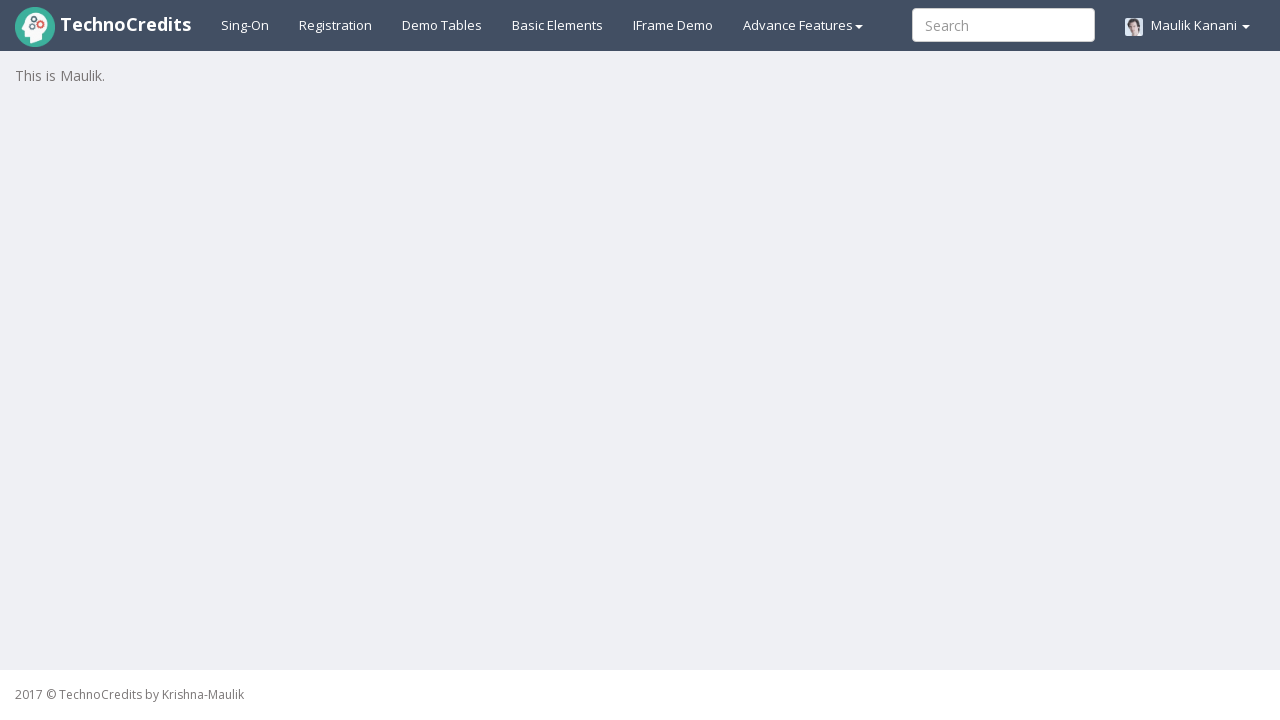

Clicked on demo table link at (442, 25) on #demotable
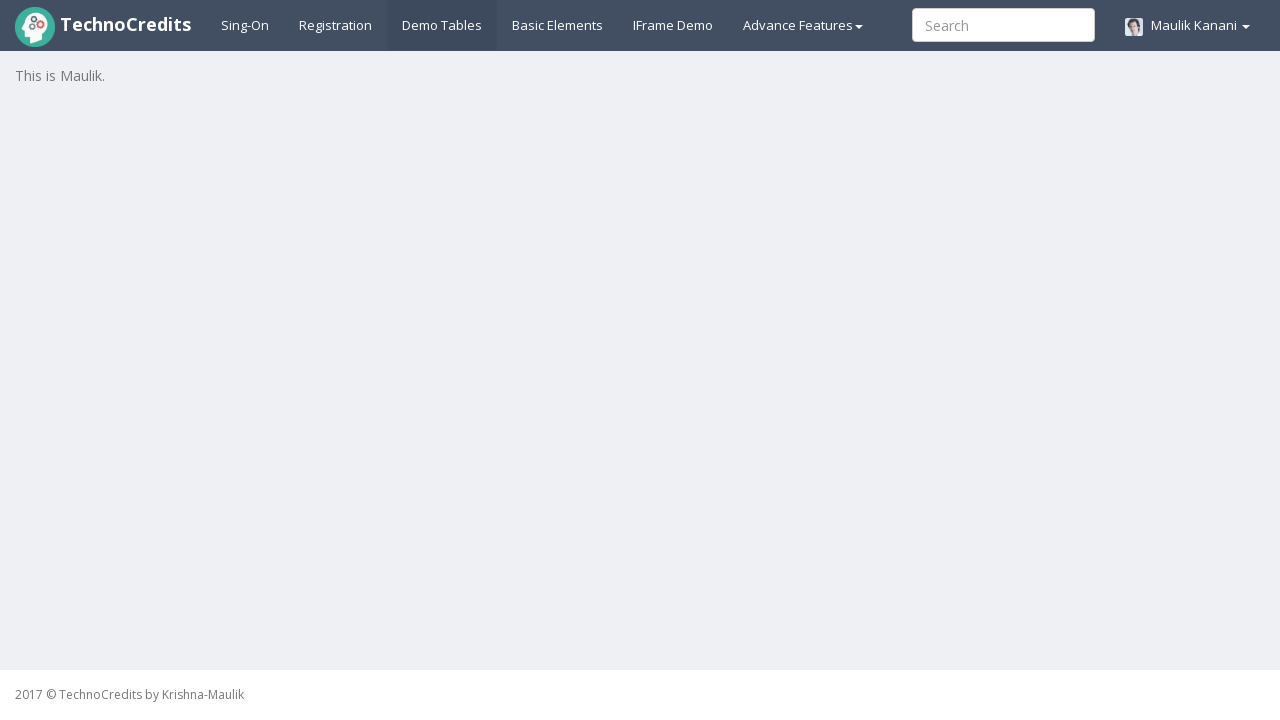

Table with id 'table1' became visible
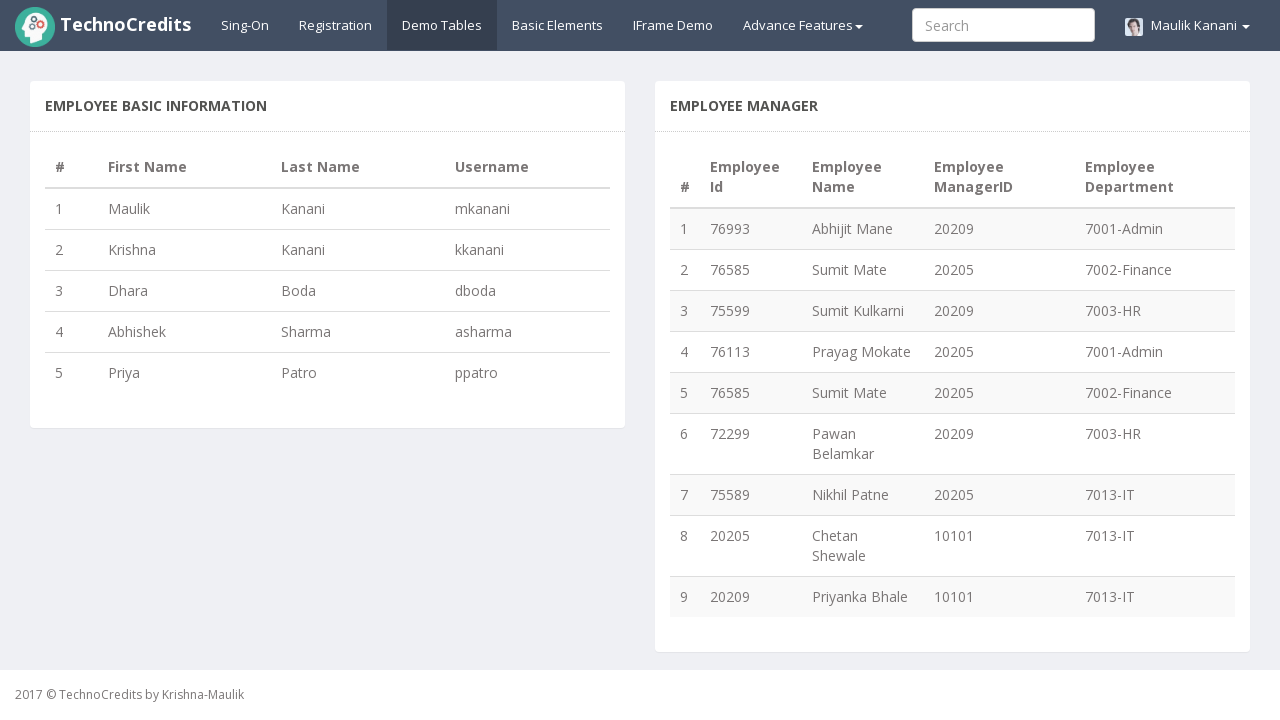

Table rows loaded - verified table cells are present
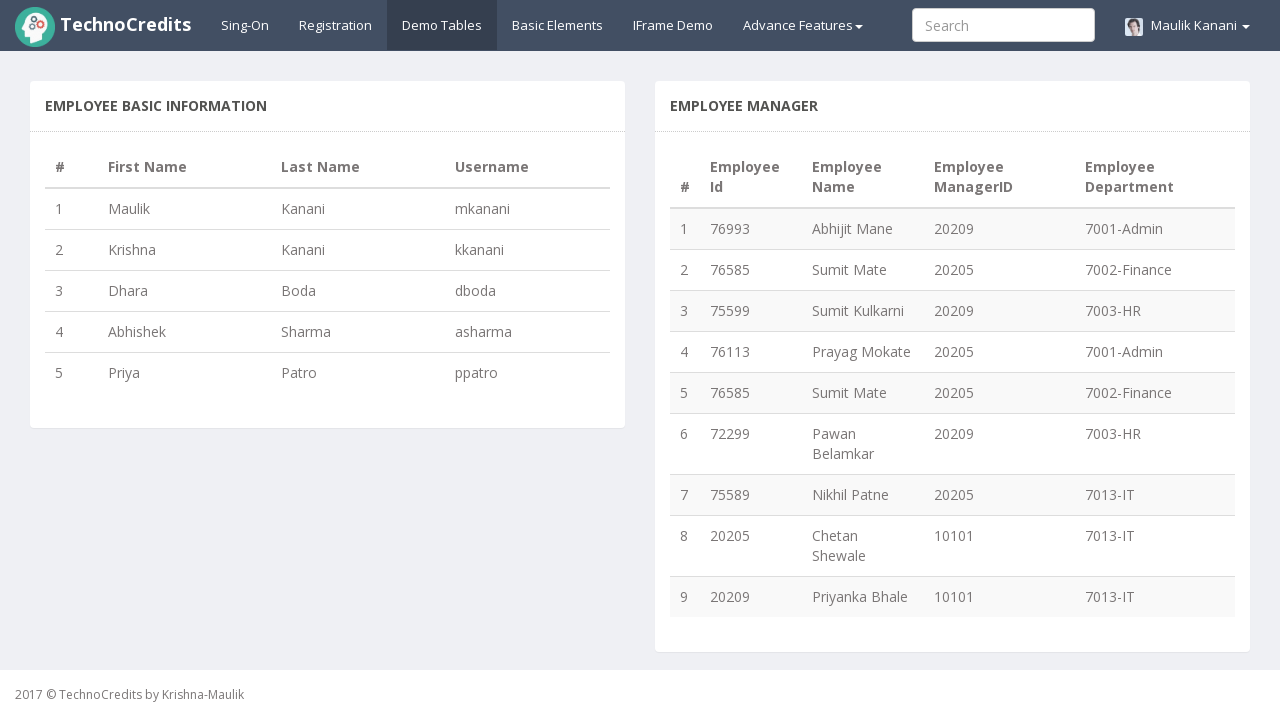

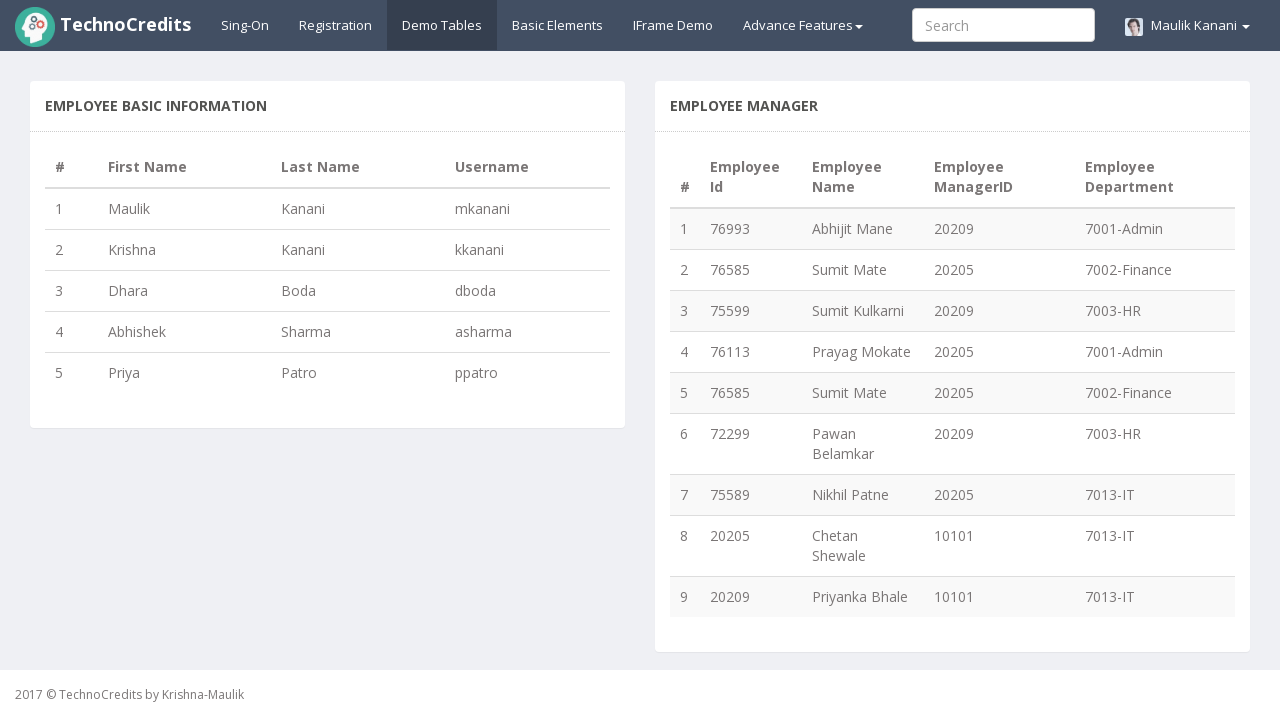